Navigates to the radio button page and clicks on the 'Yes' radio button option

Starting URL: https://demoqa.com/radio-button

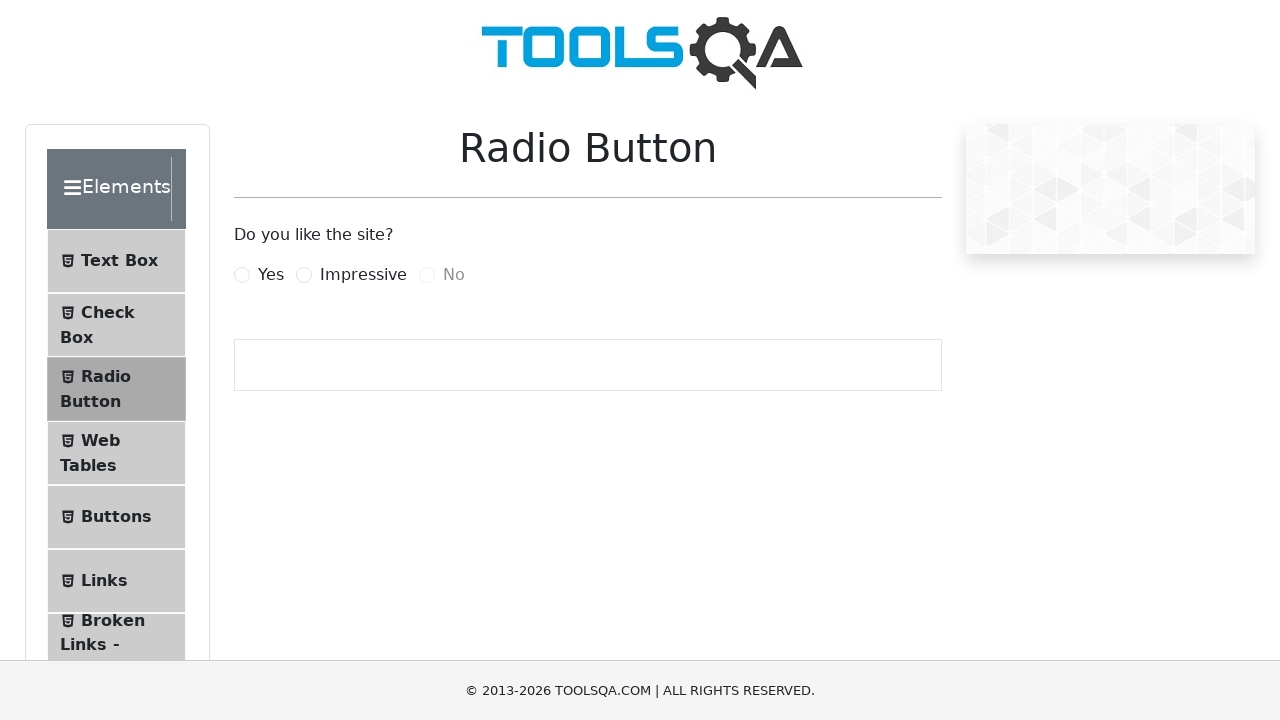

Navigated to radio button page at https://demoqa.com/radio-button
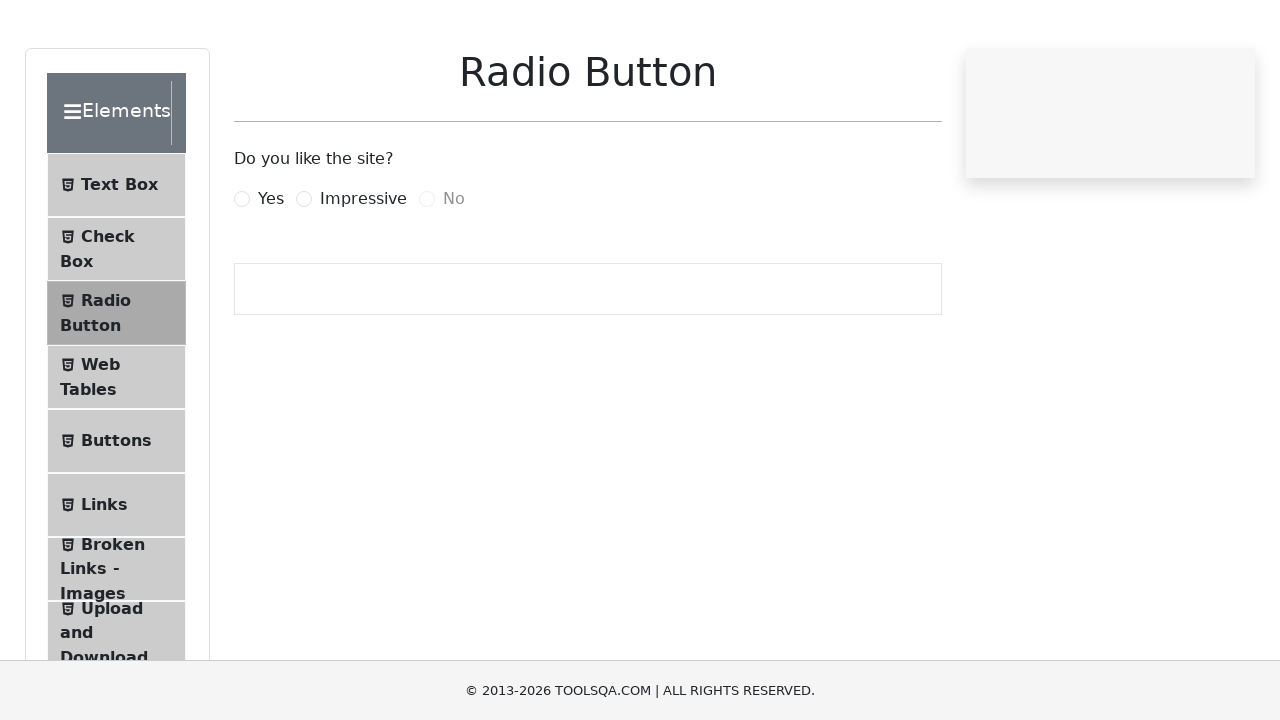

Clicked on the 'Yes' radio button option at (271, 275) on label[for='yesRadio']
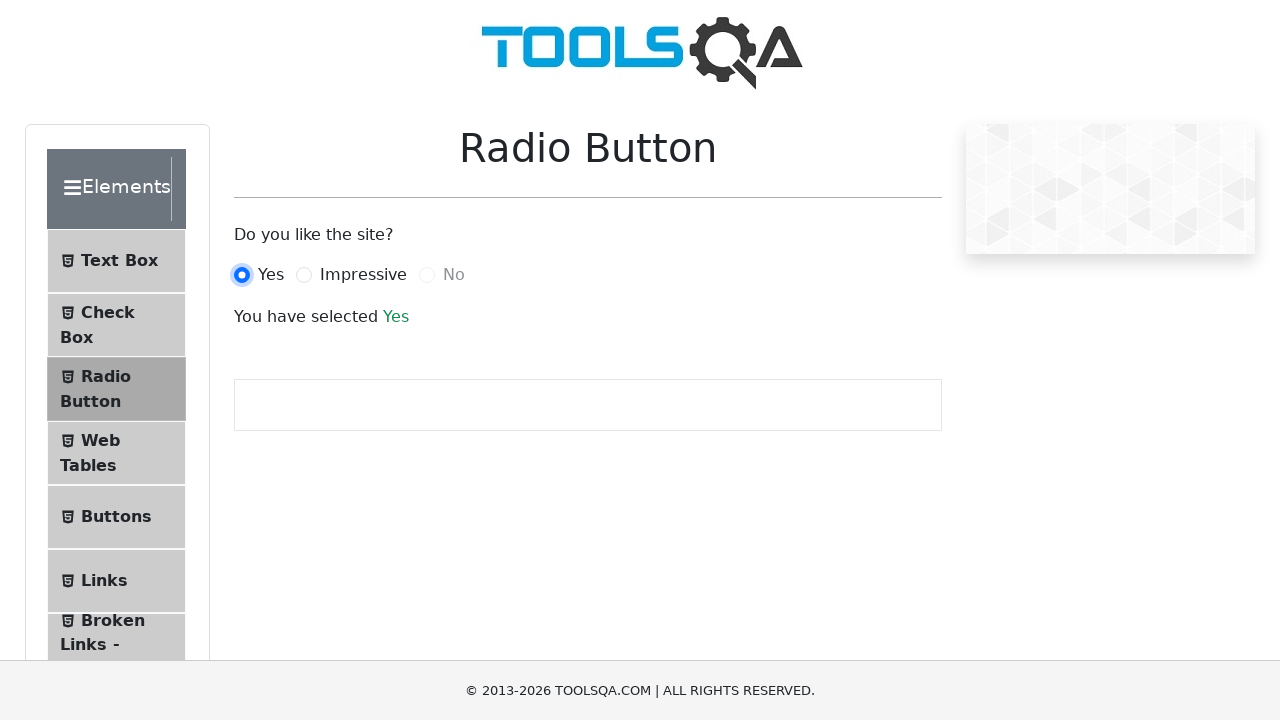

Waited 4000ms for action to complete
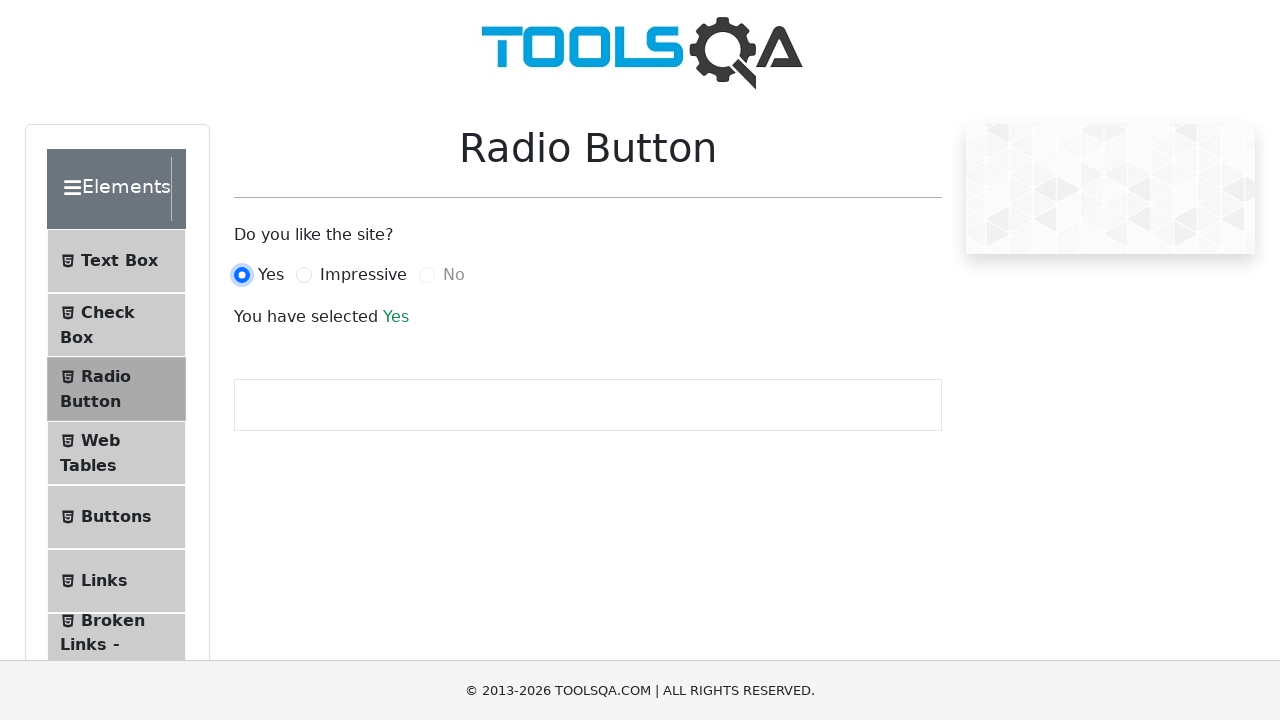

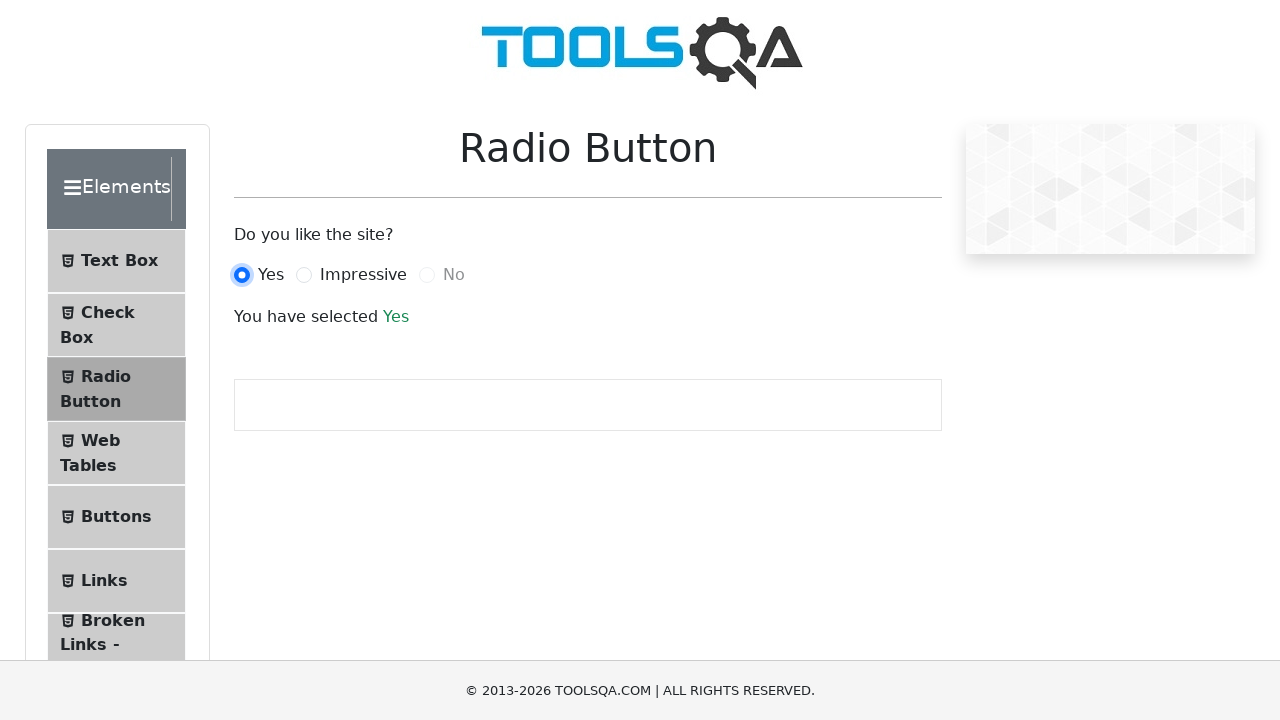